Tests blur event functionality by typing into an input field, triggering blur, and verifying error styling is applied

Starting URL: https://example.cypress.io/commands/actions

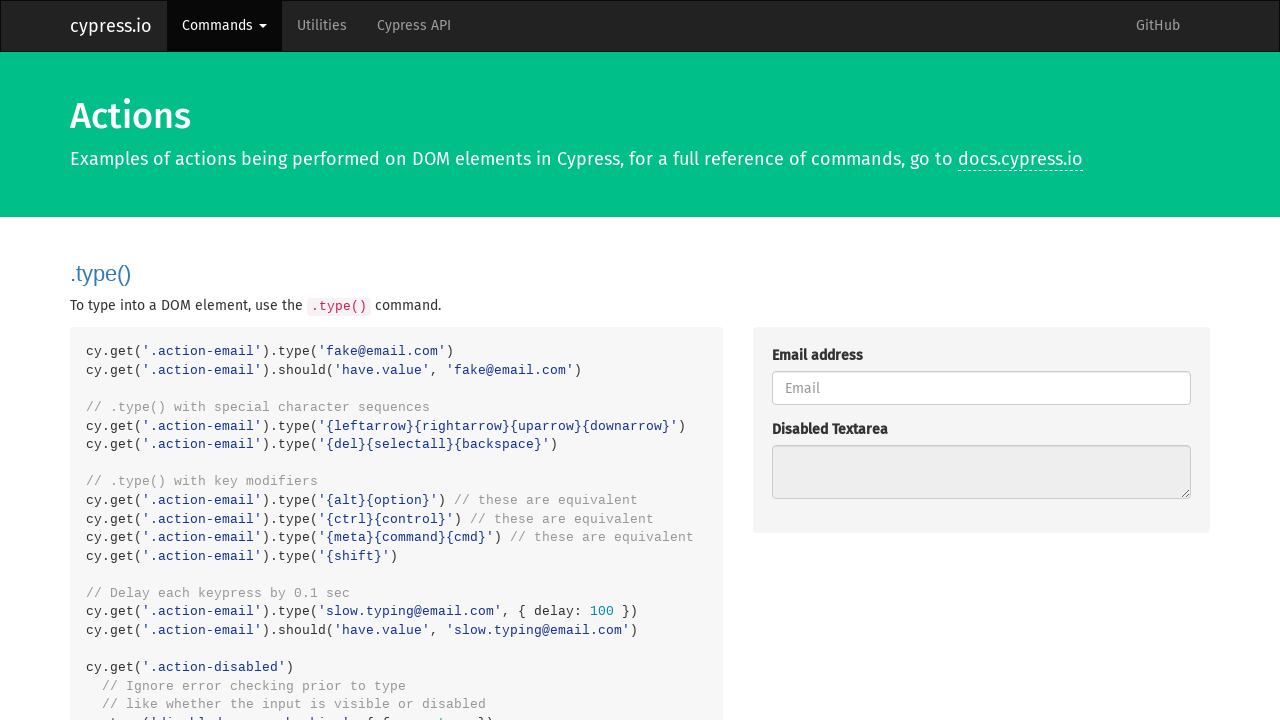

Filled blur input field with 'About to blur' on .action-blur
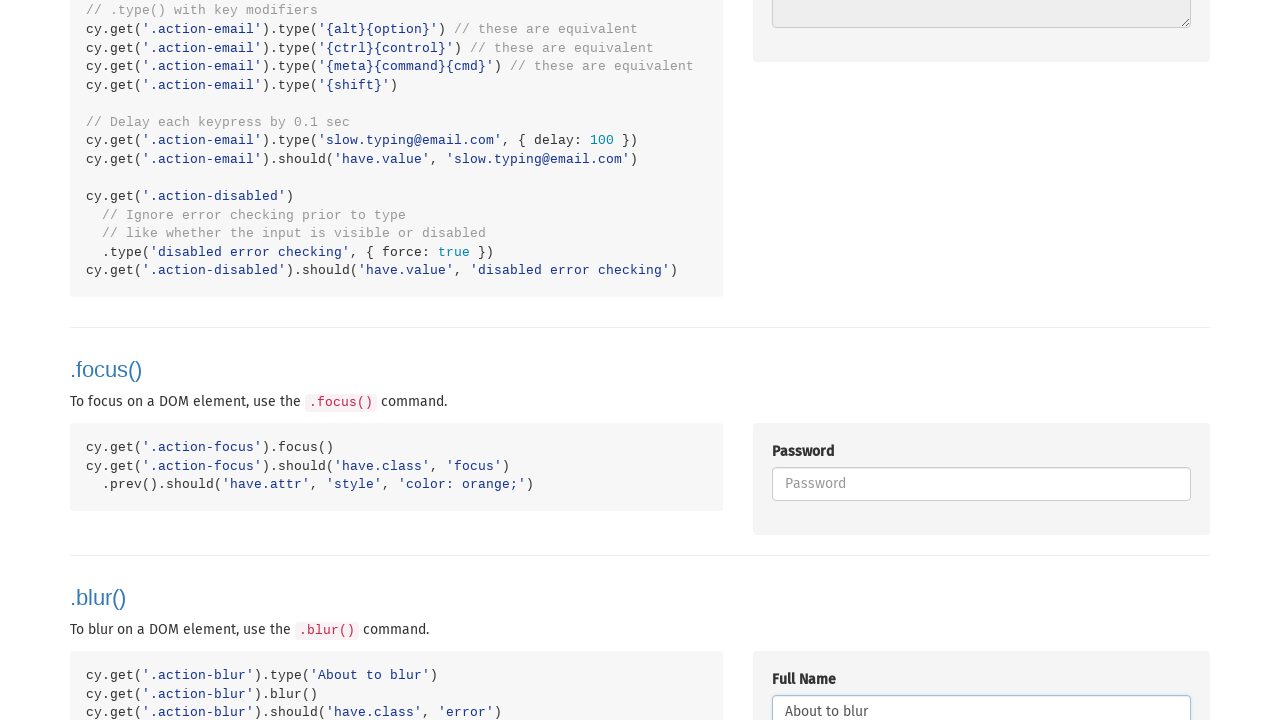

Clicked body to trigger blur event at (640, 360) on body
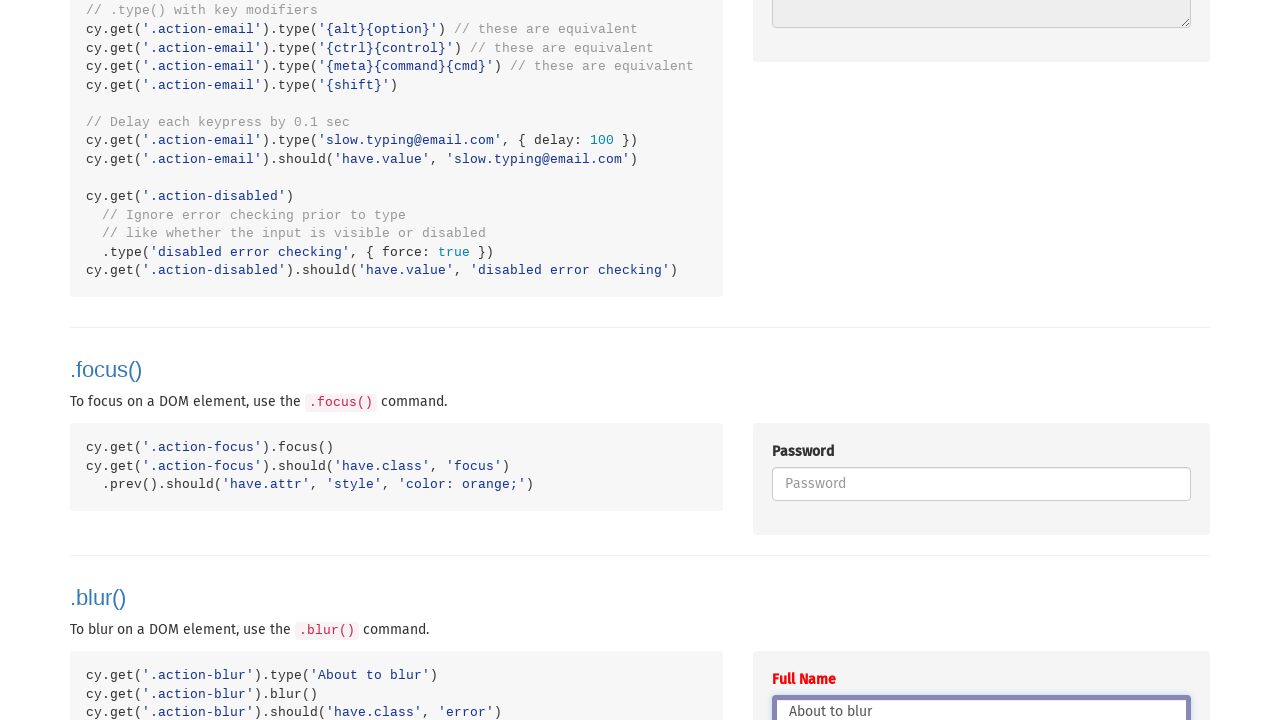

Blur input element now has error class applied
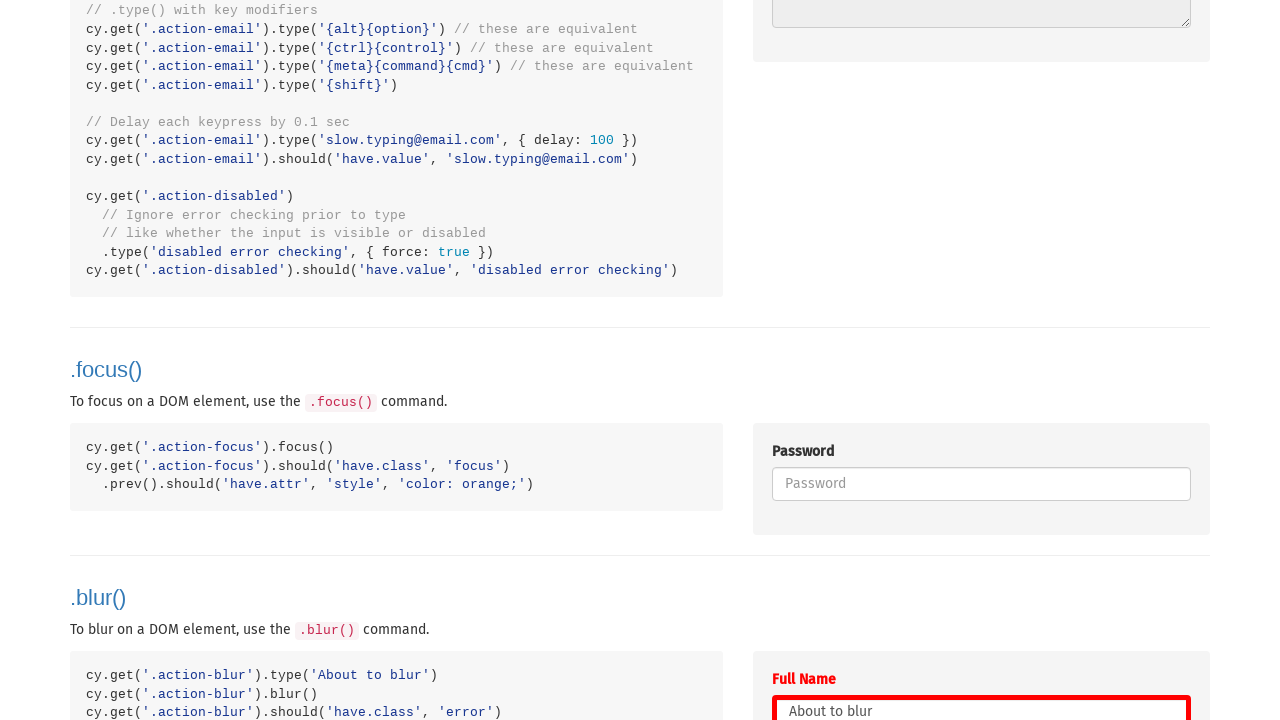

Verified previous sibling element has red color styling
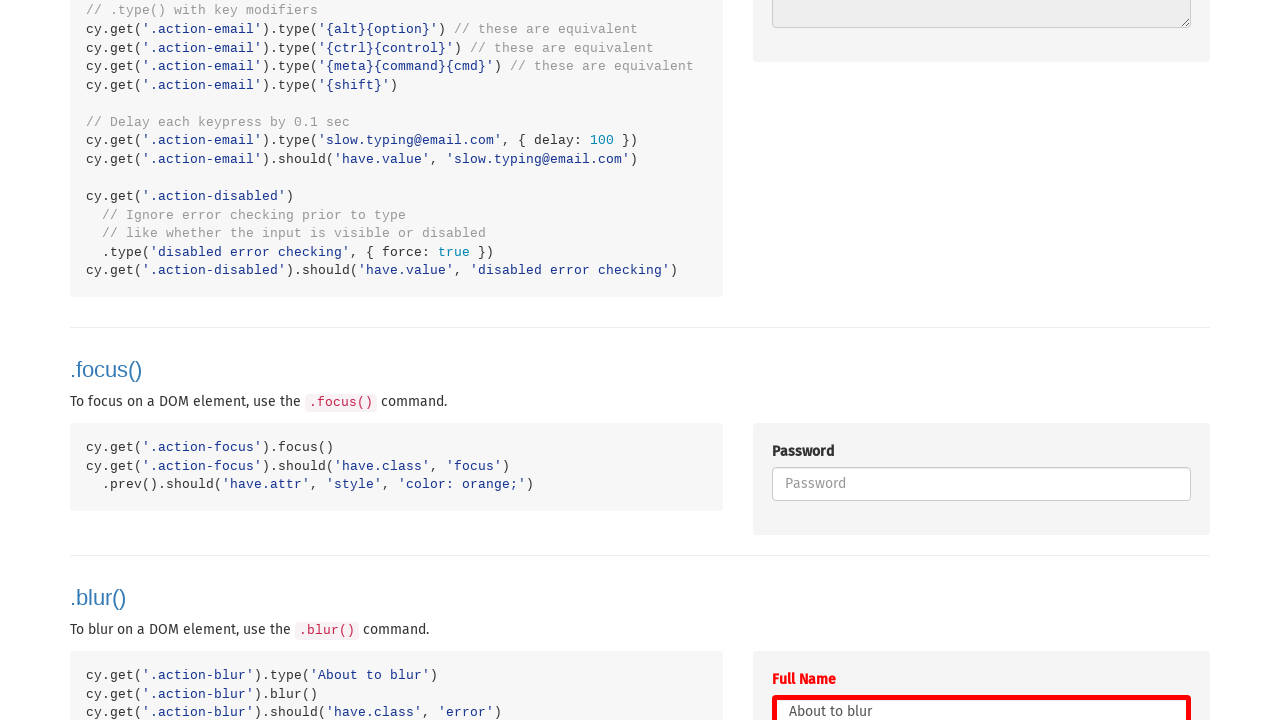

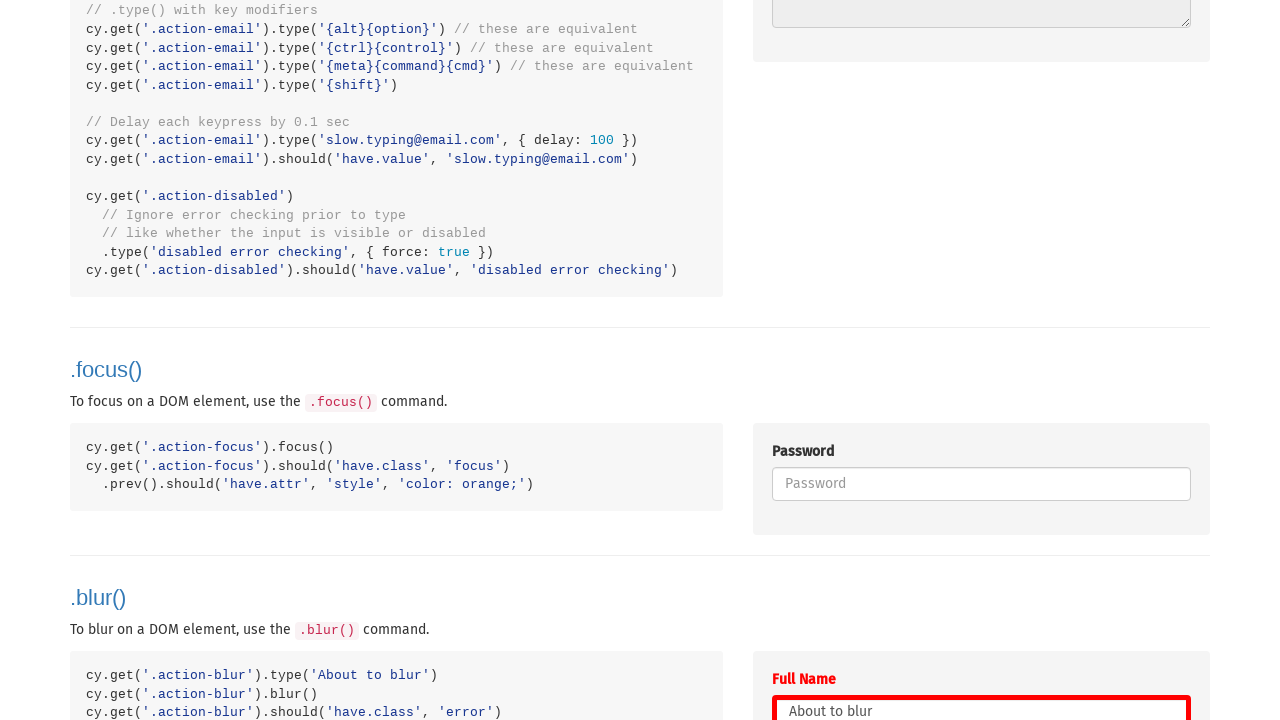